Tests the remove checkbox functionality by clicking the Remove button, waiting for the loading bar to disappear, and verifying the checkbox is removed and the "It's gone!" message is displayed.

Starting URL: https://practice.cydeo.com/dynamic_controls

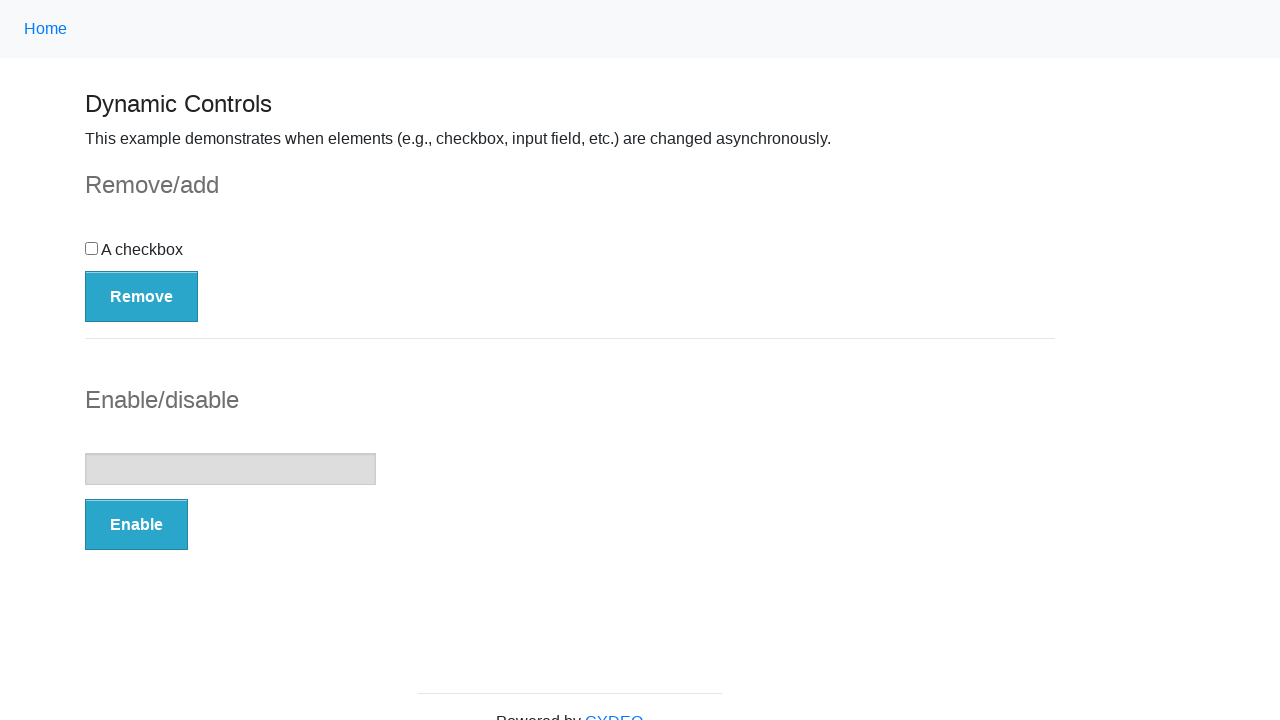

Clicked the Remove button at (142, 296) on button:has-text('Remove')
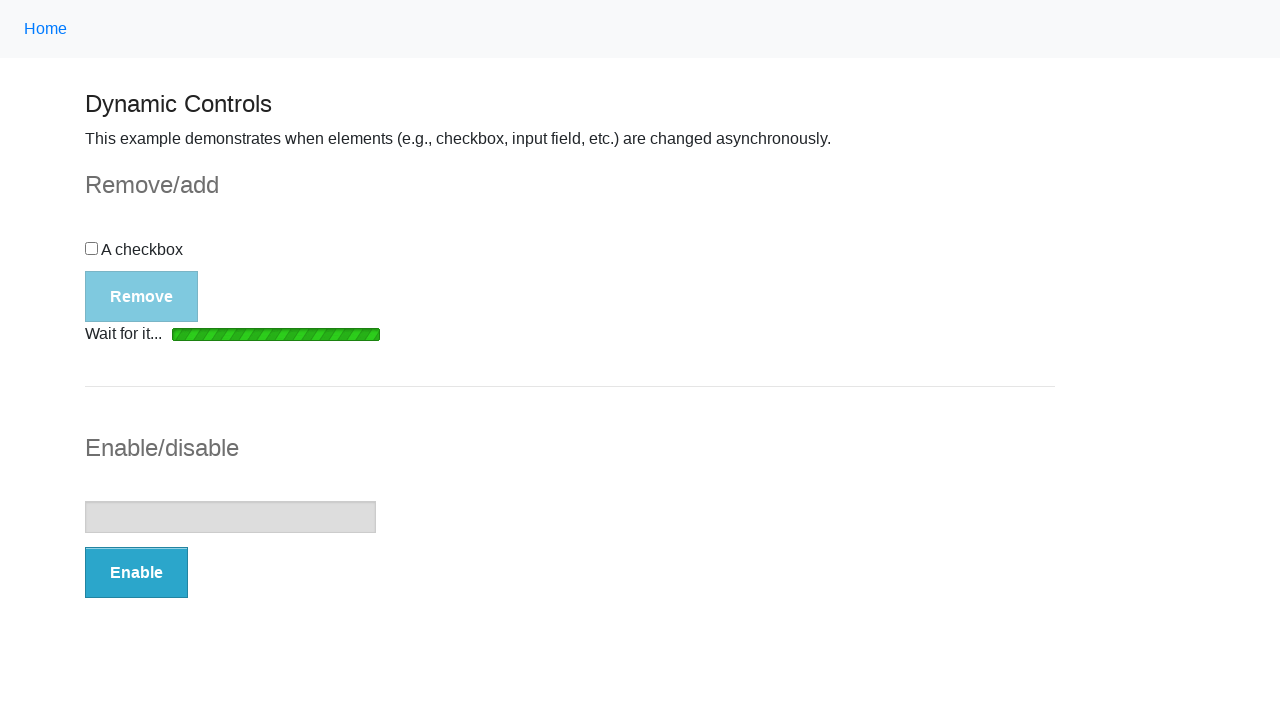

Loading bar disappeared
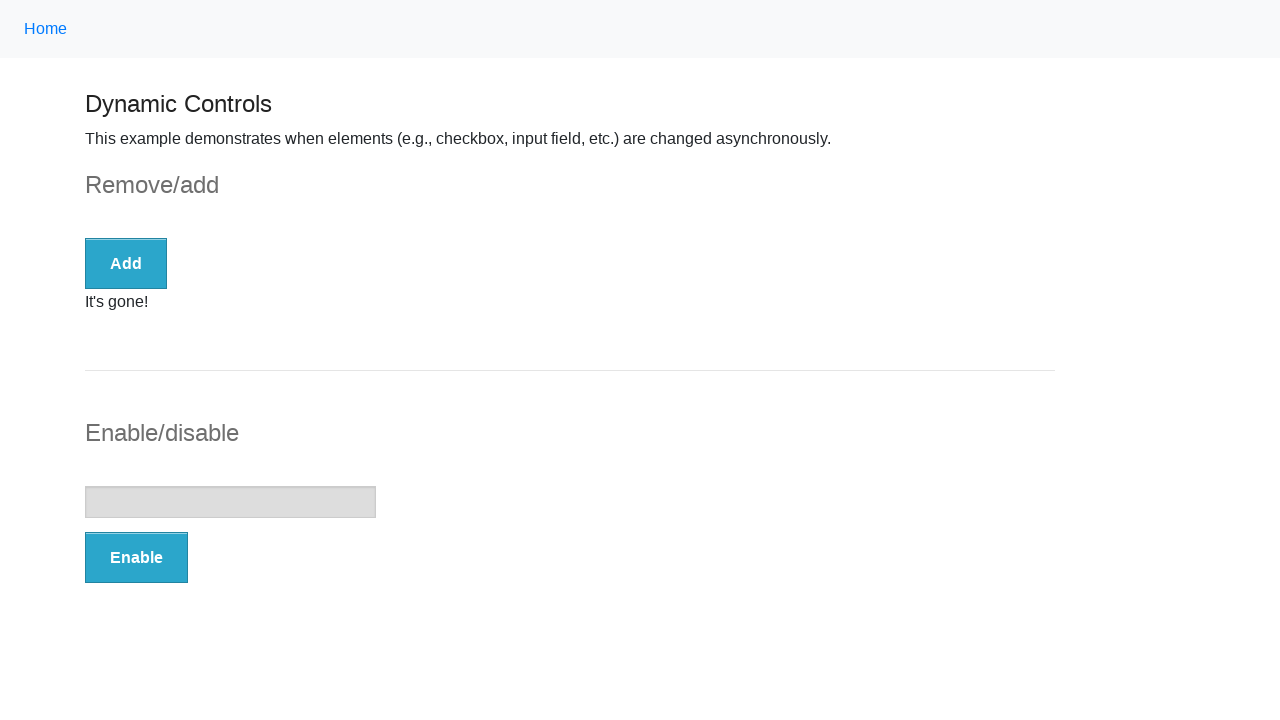

Checkbox is no longer visible
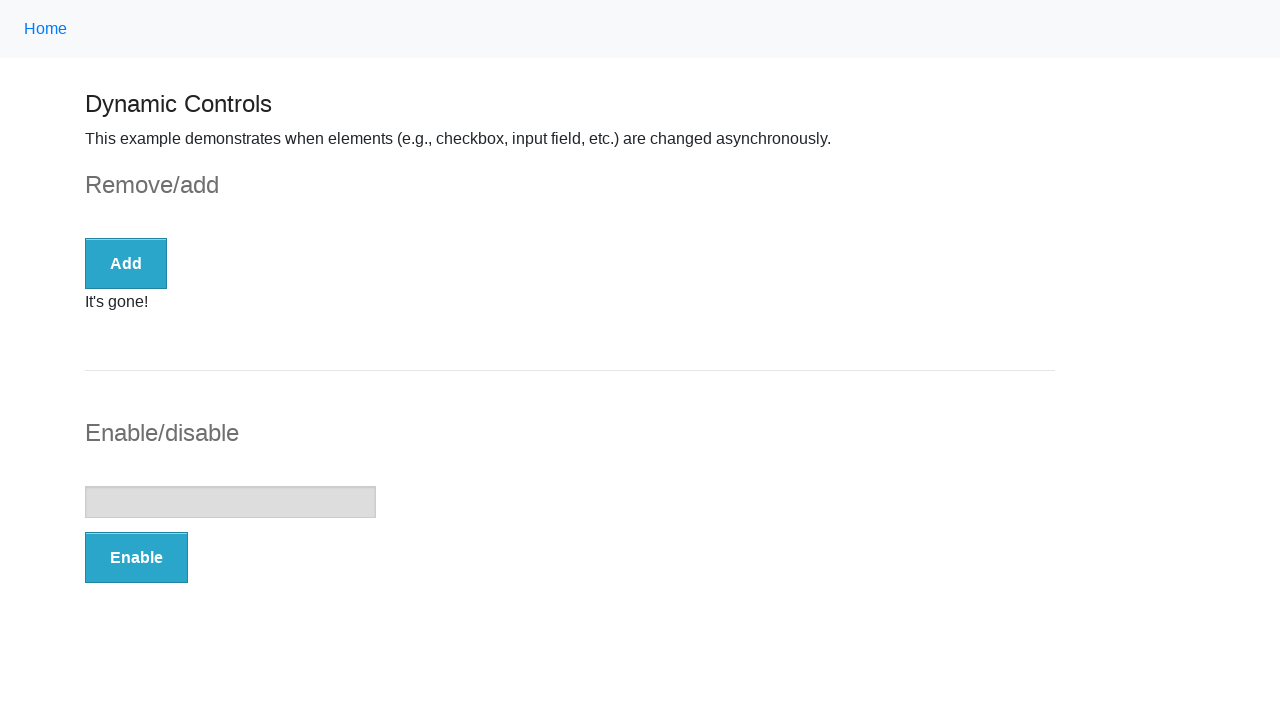

"It's gone!" message is displayed
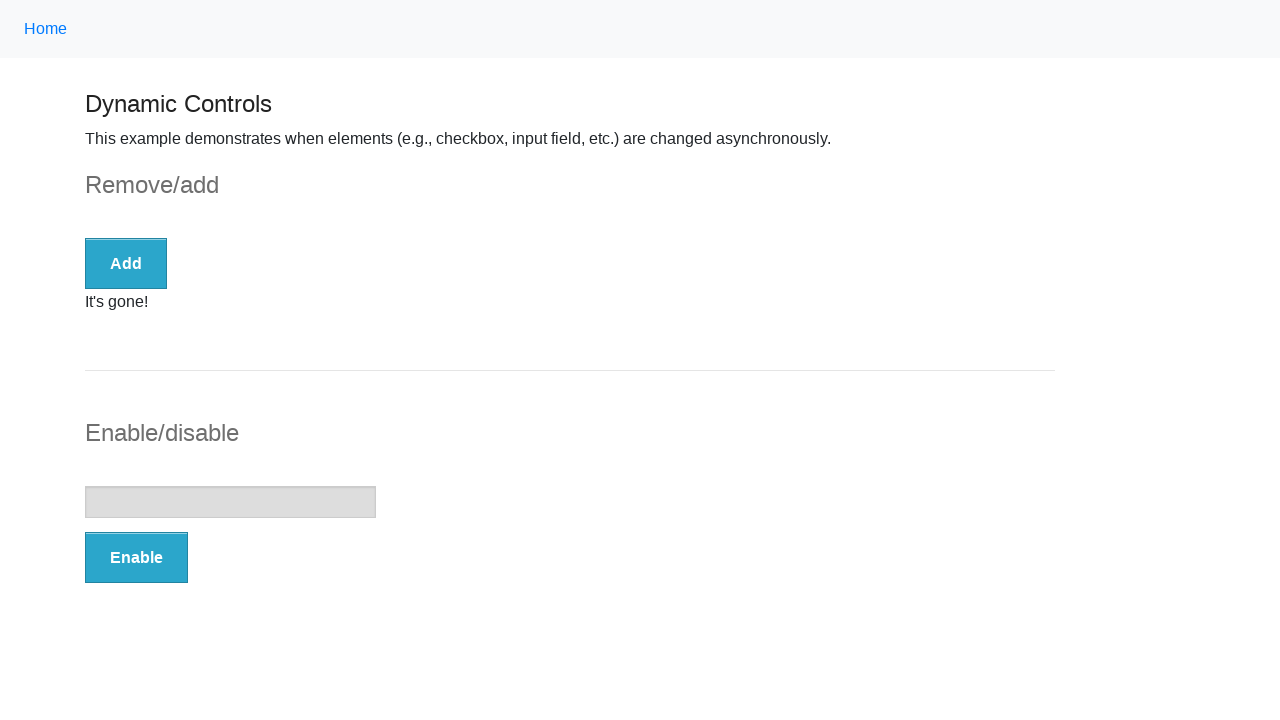

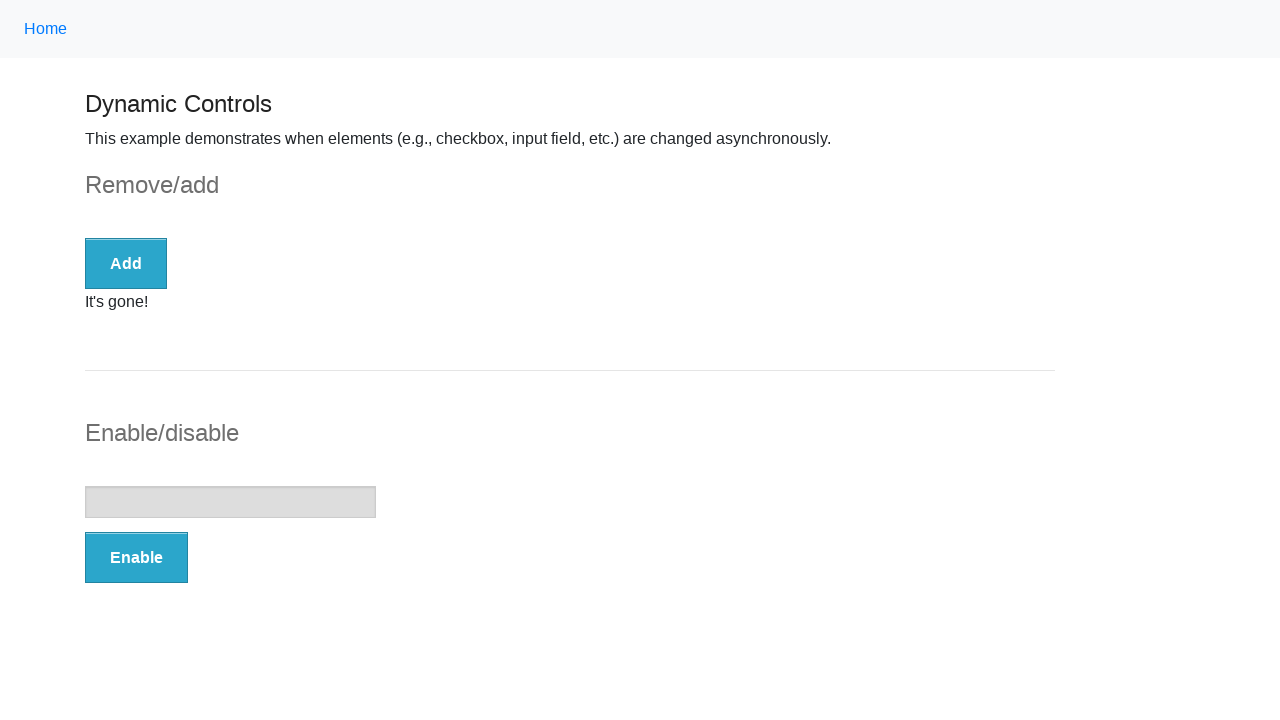